Tests modal dialog functionality by clicking a button to open a small modal, then verifies the modal title and content text

Starting URL: https://demoqa.com/modal-dialogs

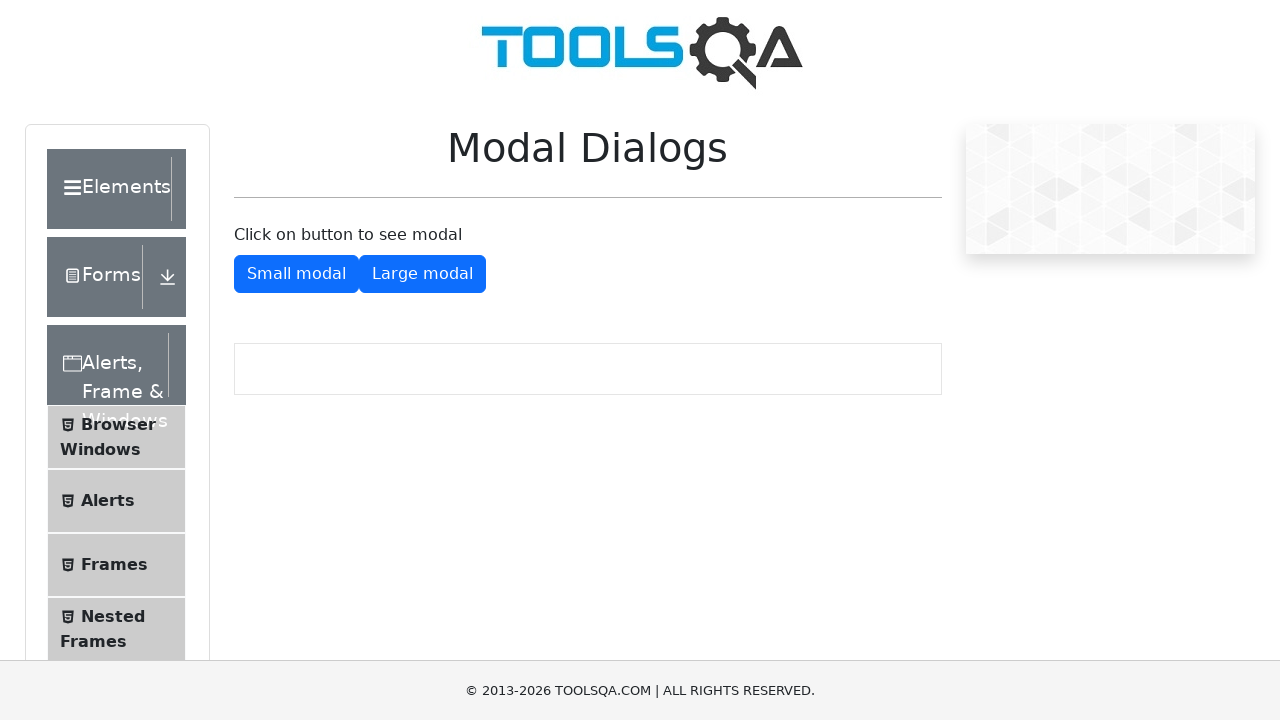

Queried for fixed banner element
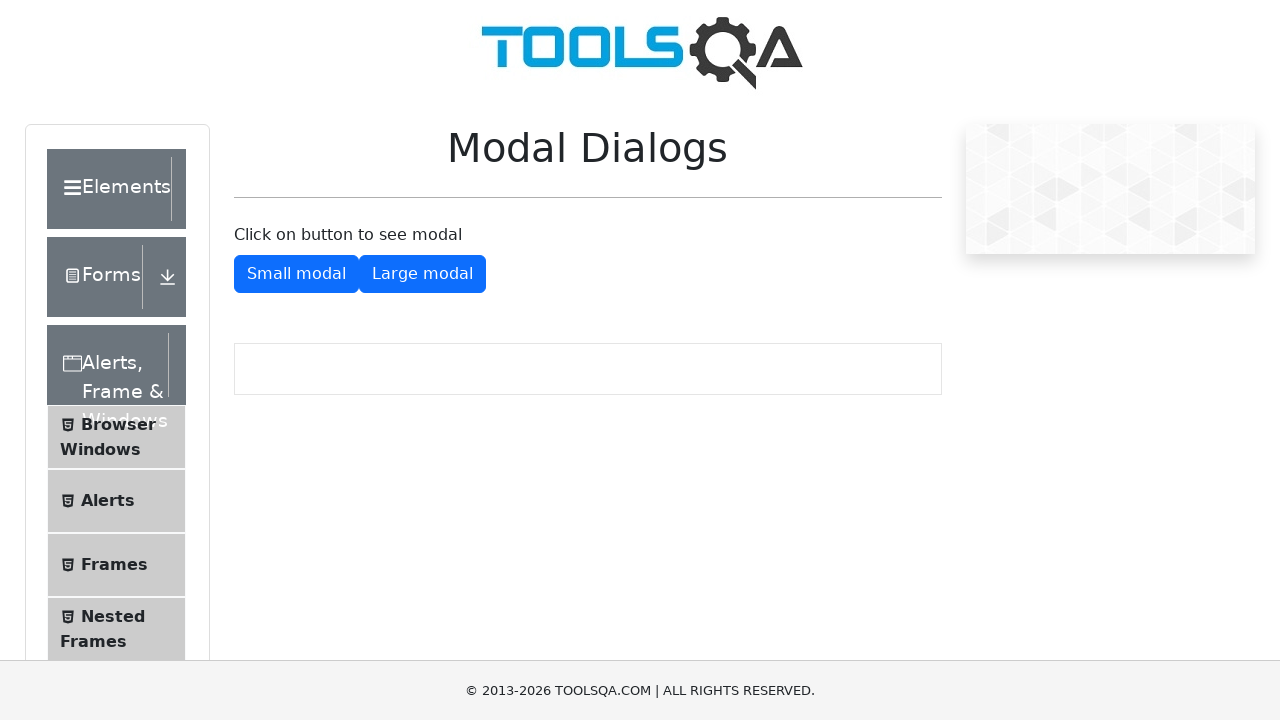

Clicked button to open small modal at (296, 274) on #showSmallModal
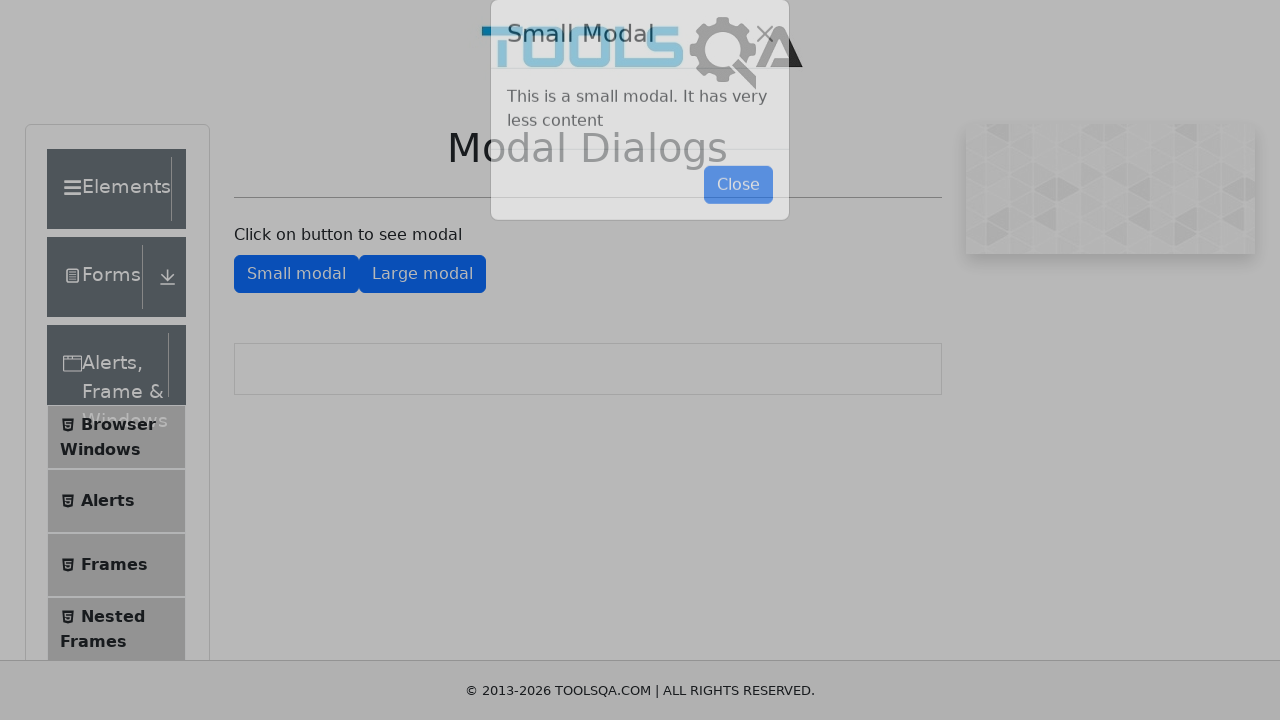

Small modal became visible
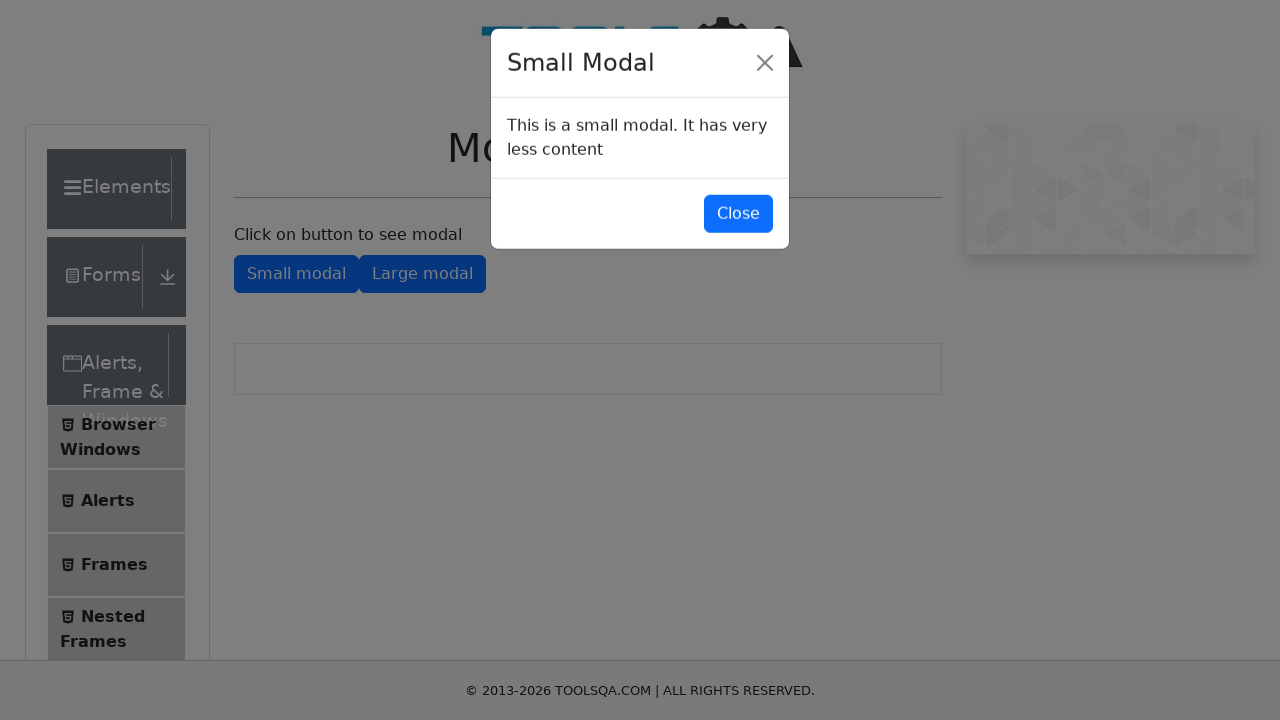

Located modal title element
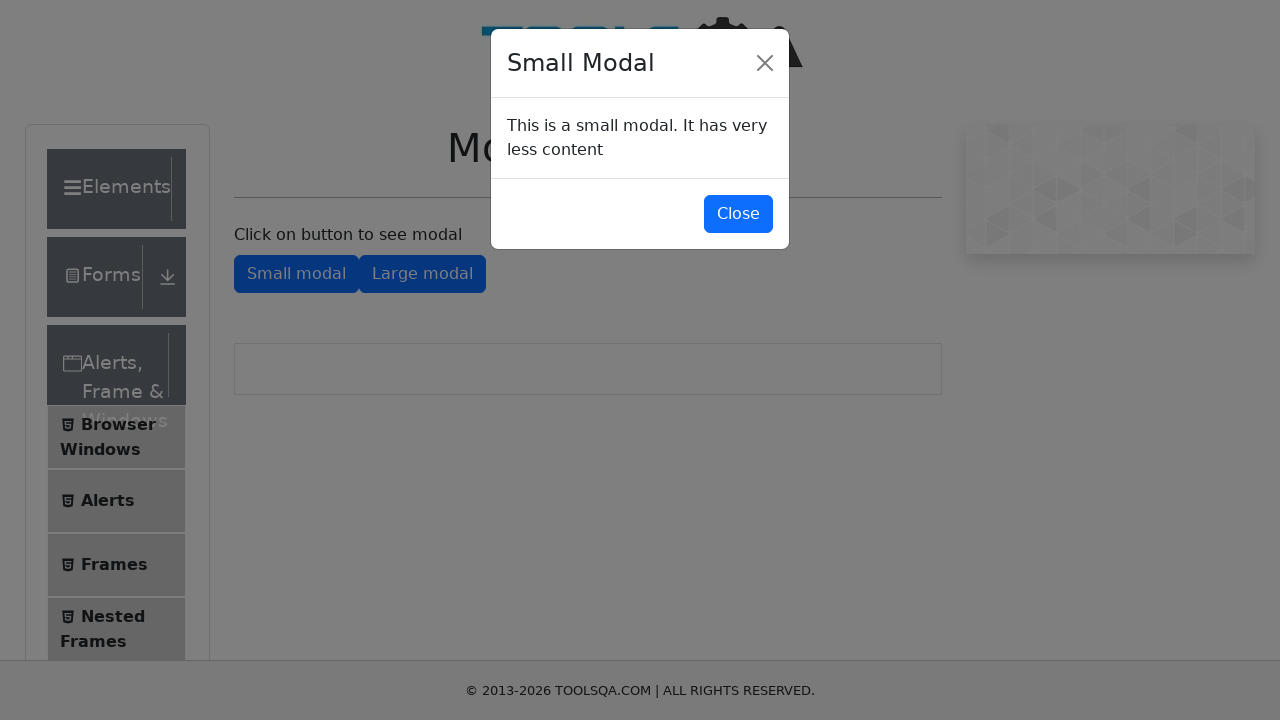

Verified modal title is 'Small Modal'
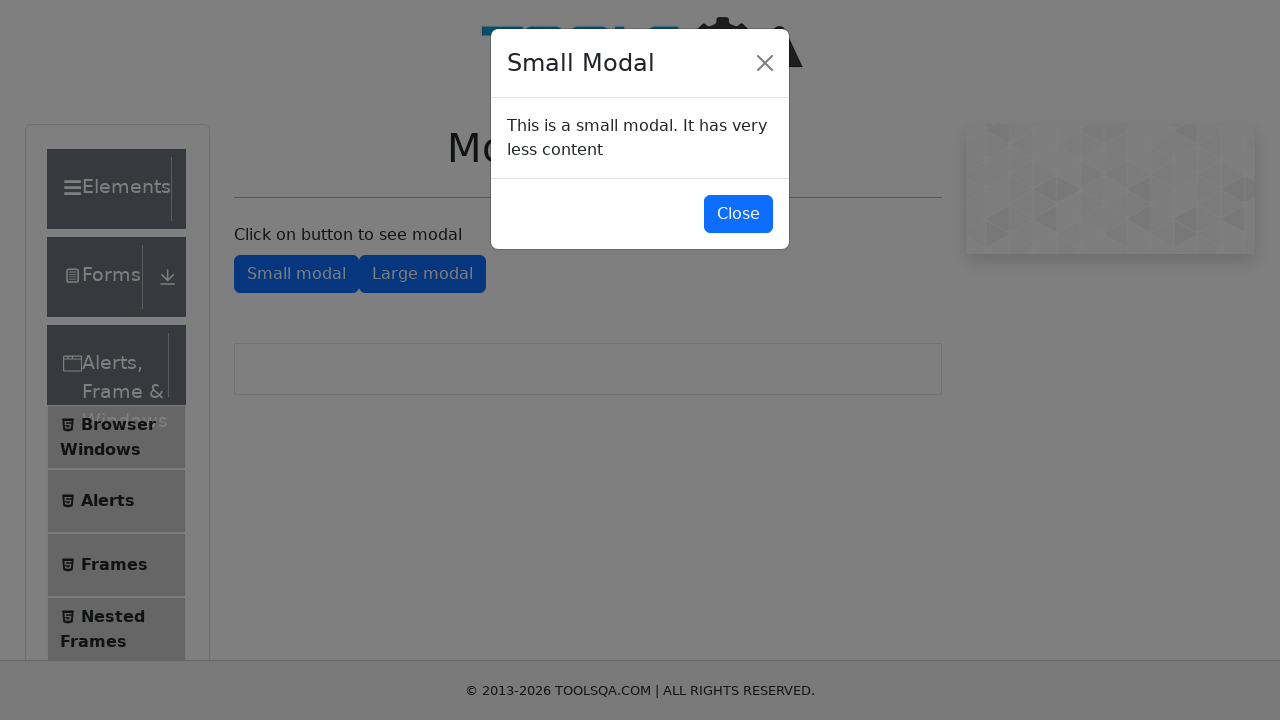

Located modal body element
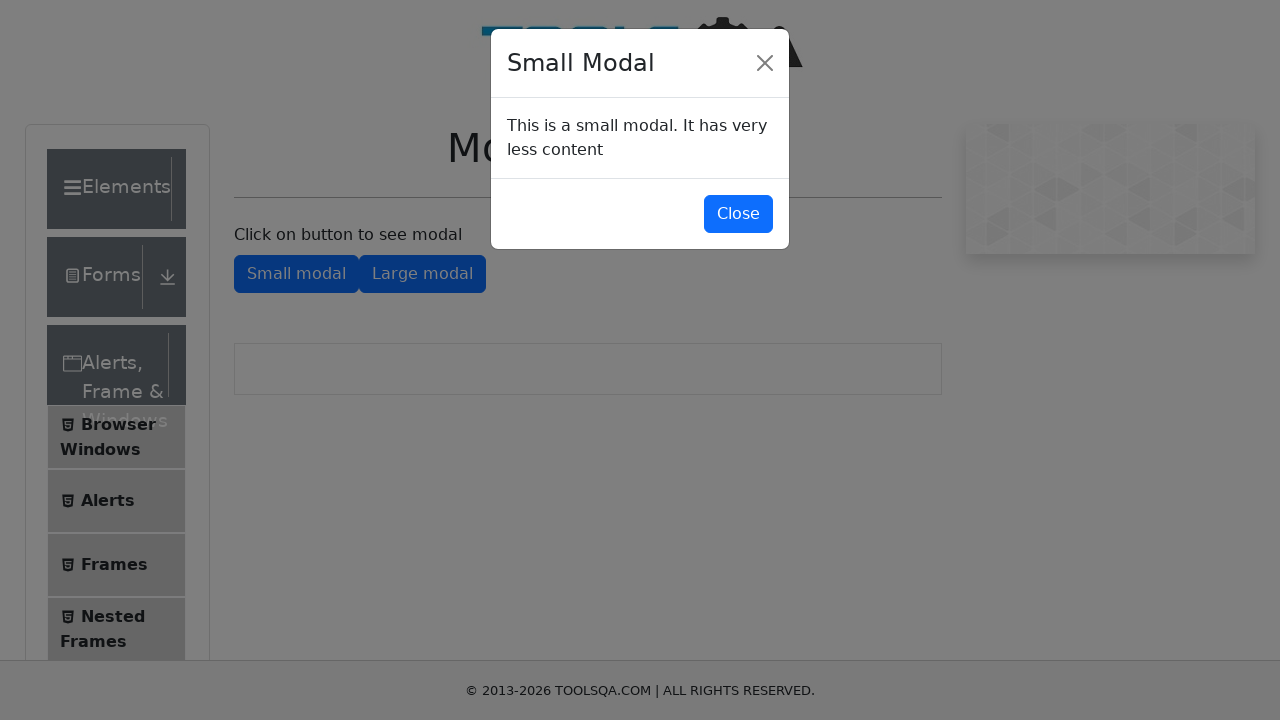

Verified modal body content matches expected text
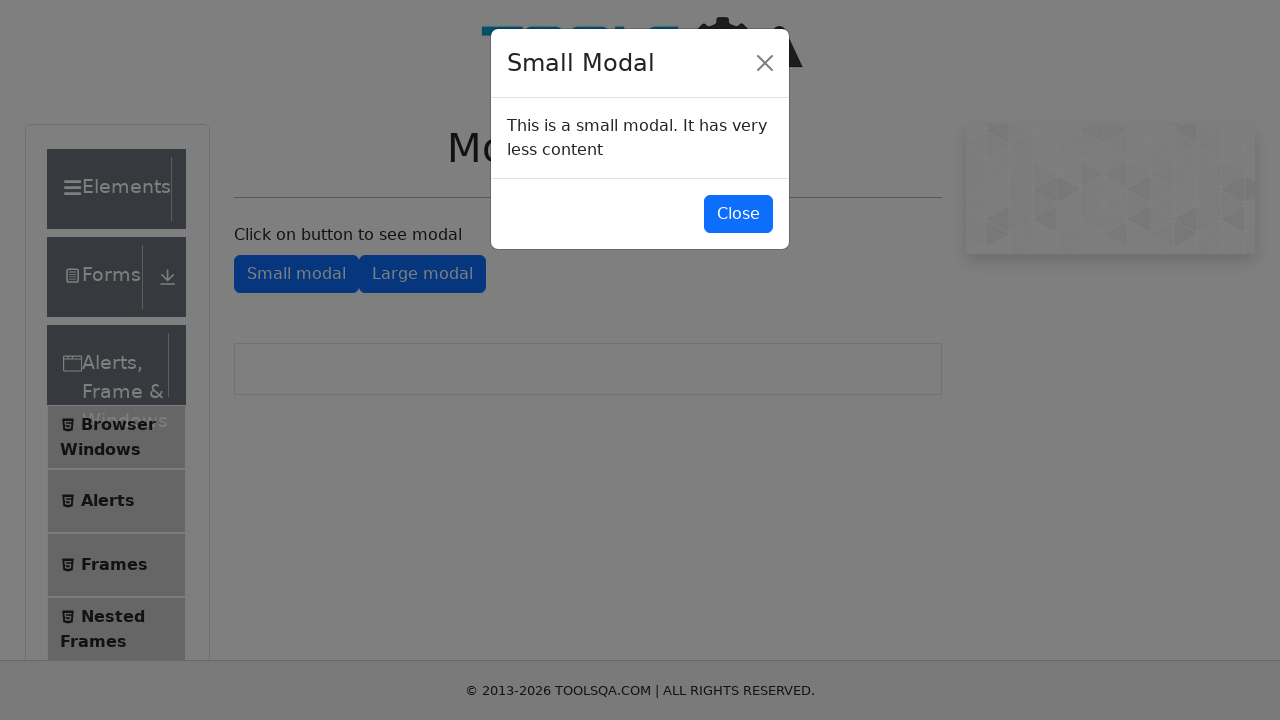

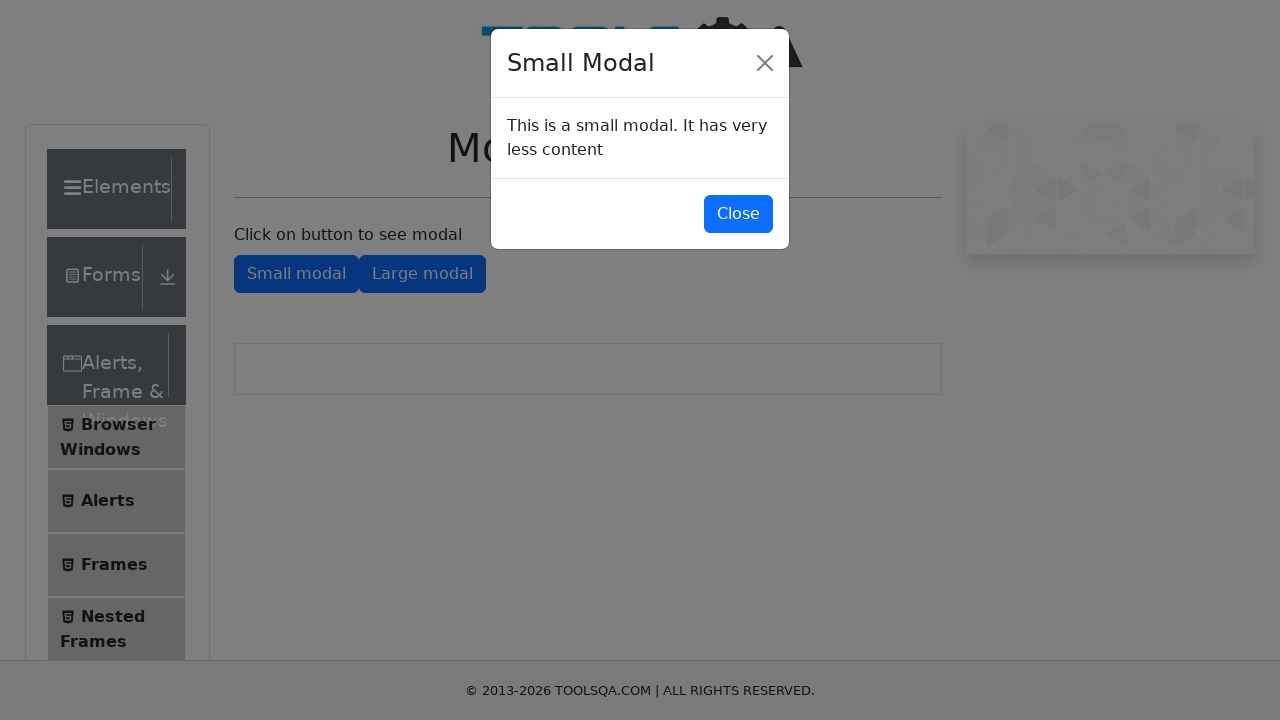